Tests a prompt dialog by entering text and accepting it

Starting URL: https://demoqa.com/alerts

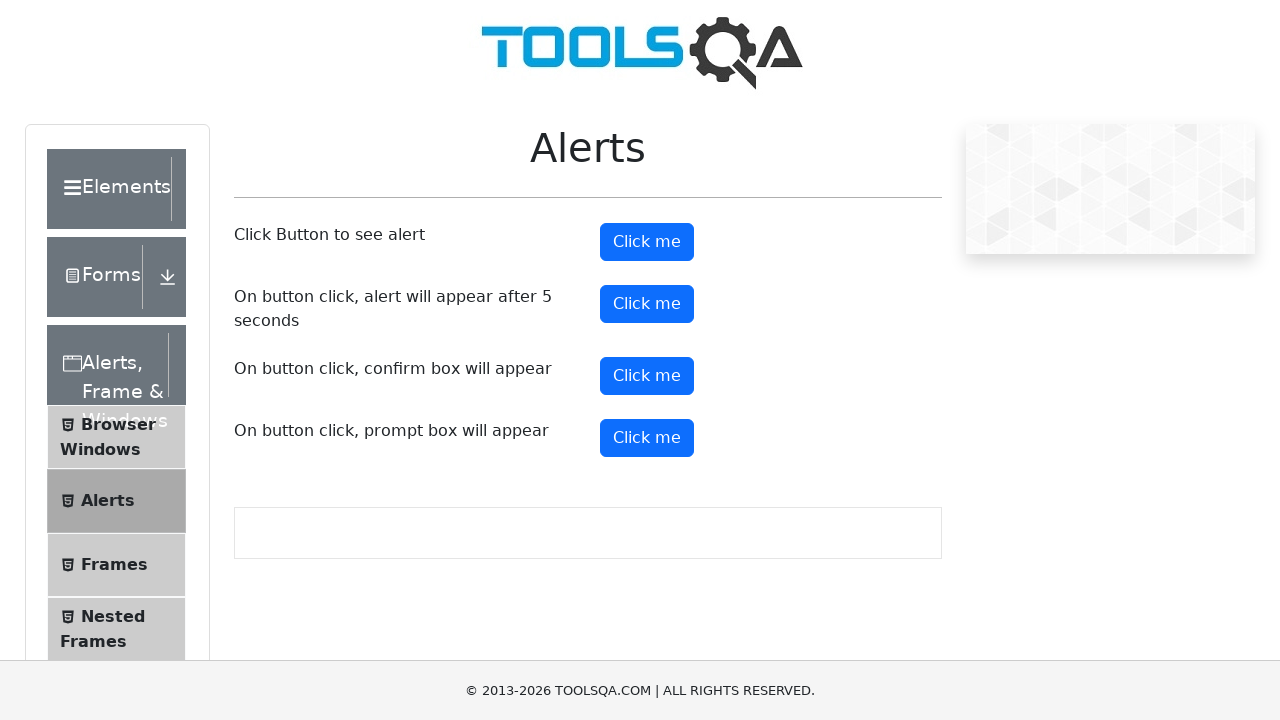

Waited for prompt button to be visible
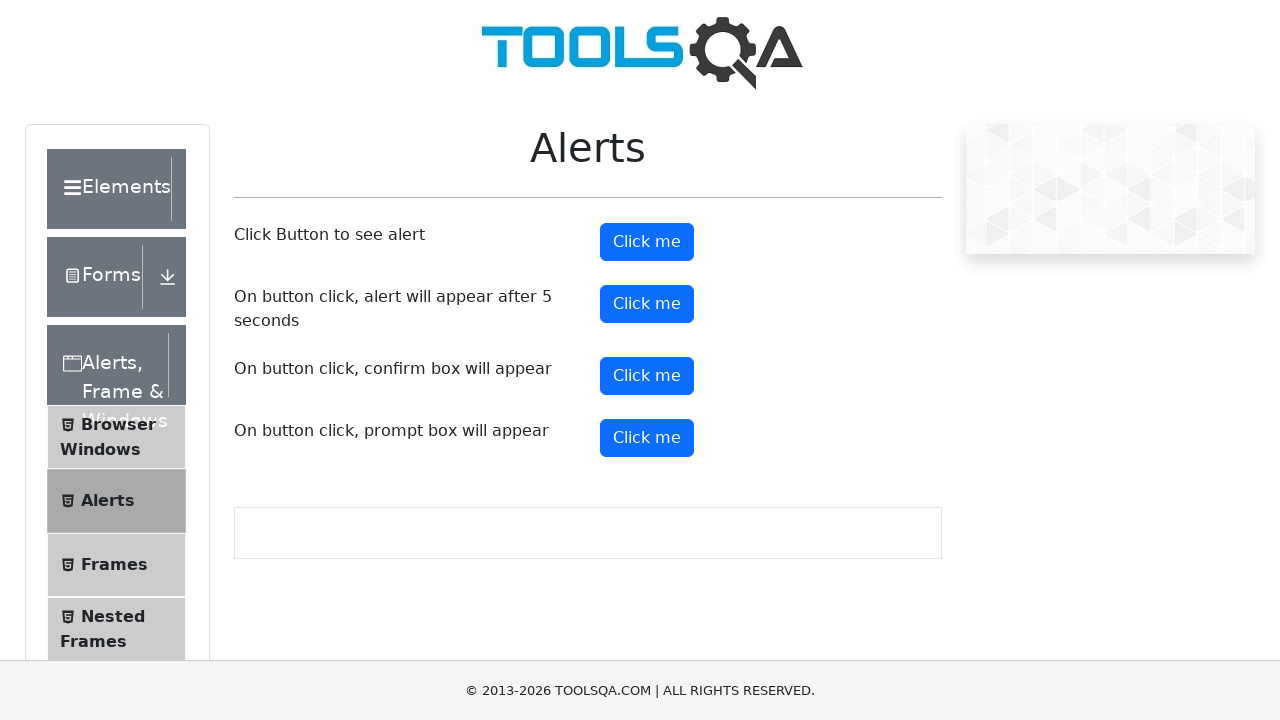

Registered dialog handler to accept prompt with text
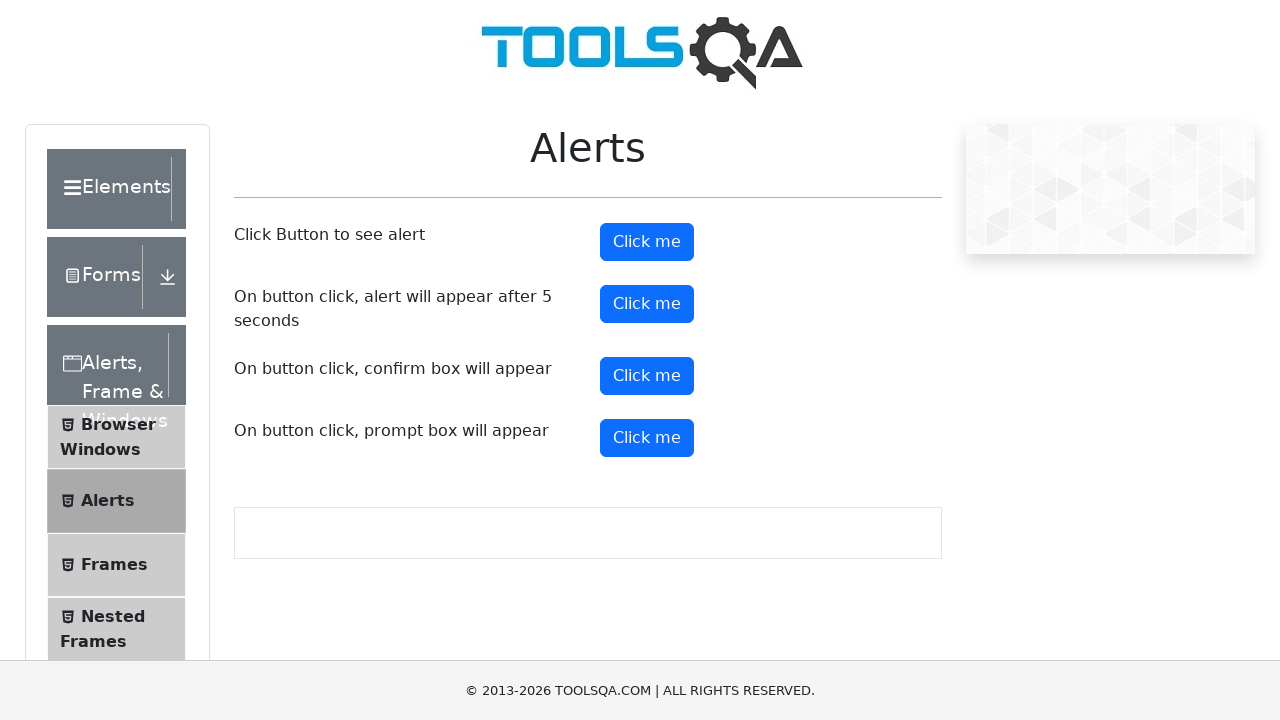

Clicked prompt button to trigger dialog at (647, 438) on #promtButton
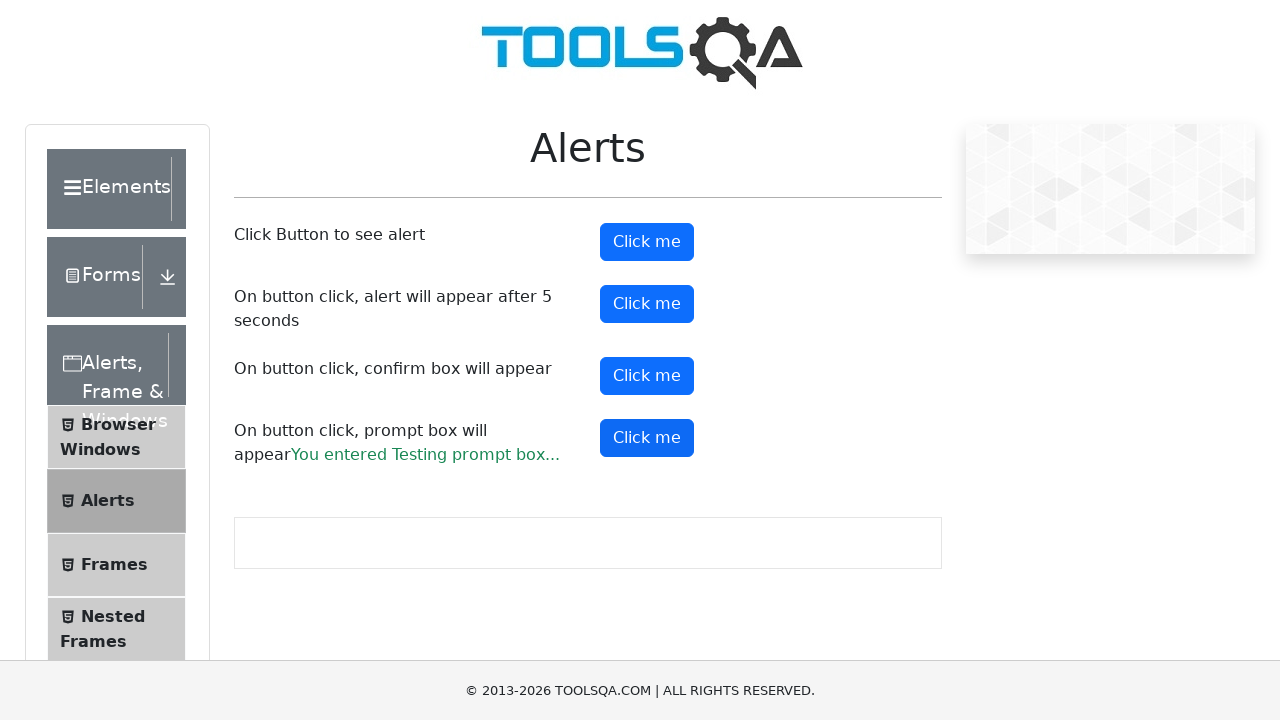

Prompt dialog accepted and result displayed
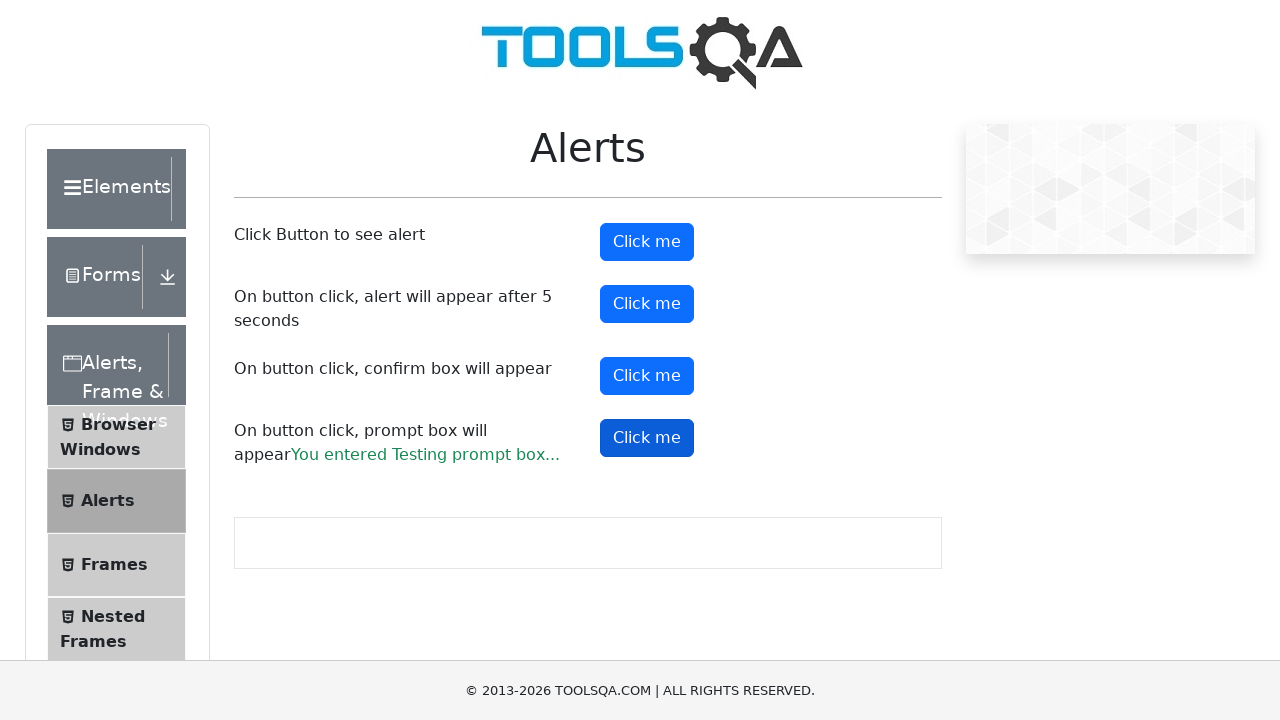

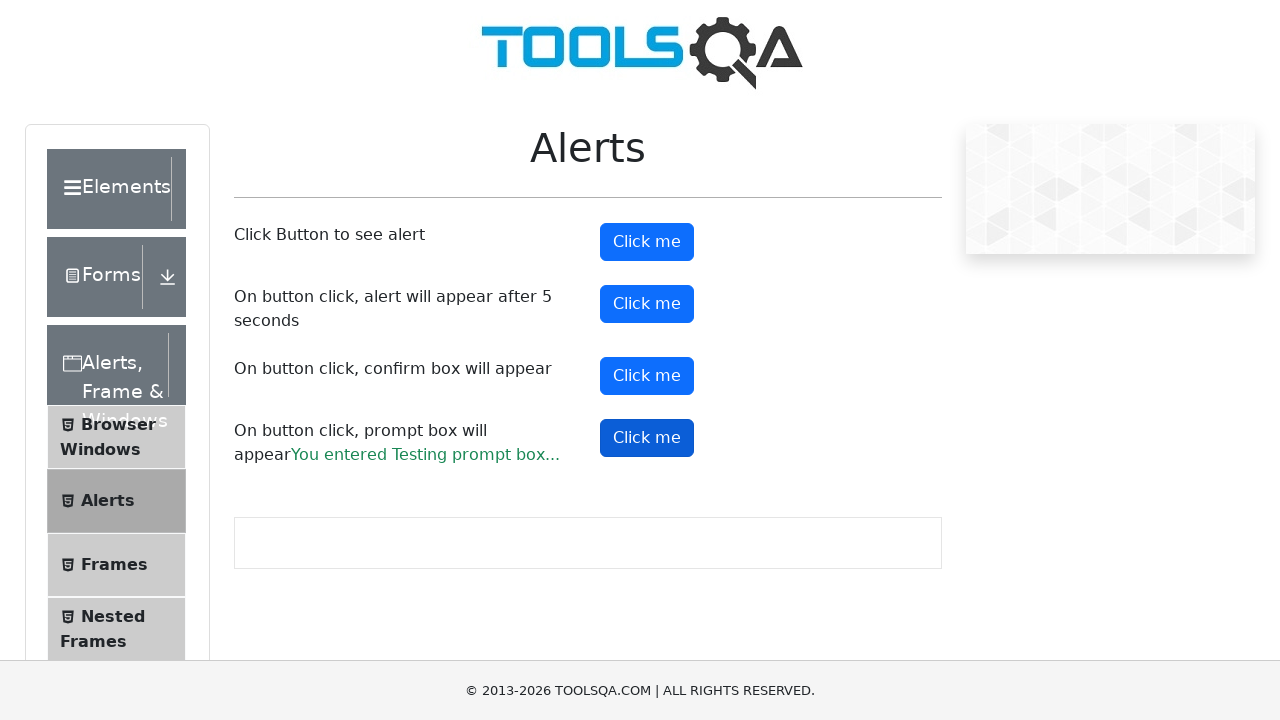